Tests the scientific calculator on calculator.net by clicking number buttons and an operator to perform a calculation (appears to be testing 7 + 77 = 21, though the expected result seems incorrect in the original test)

Starting URL: http://www.calculator.net/

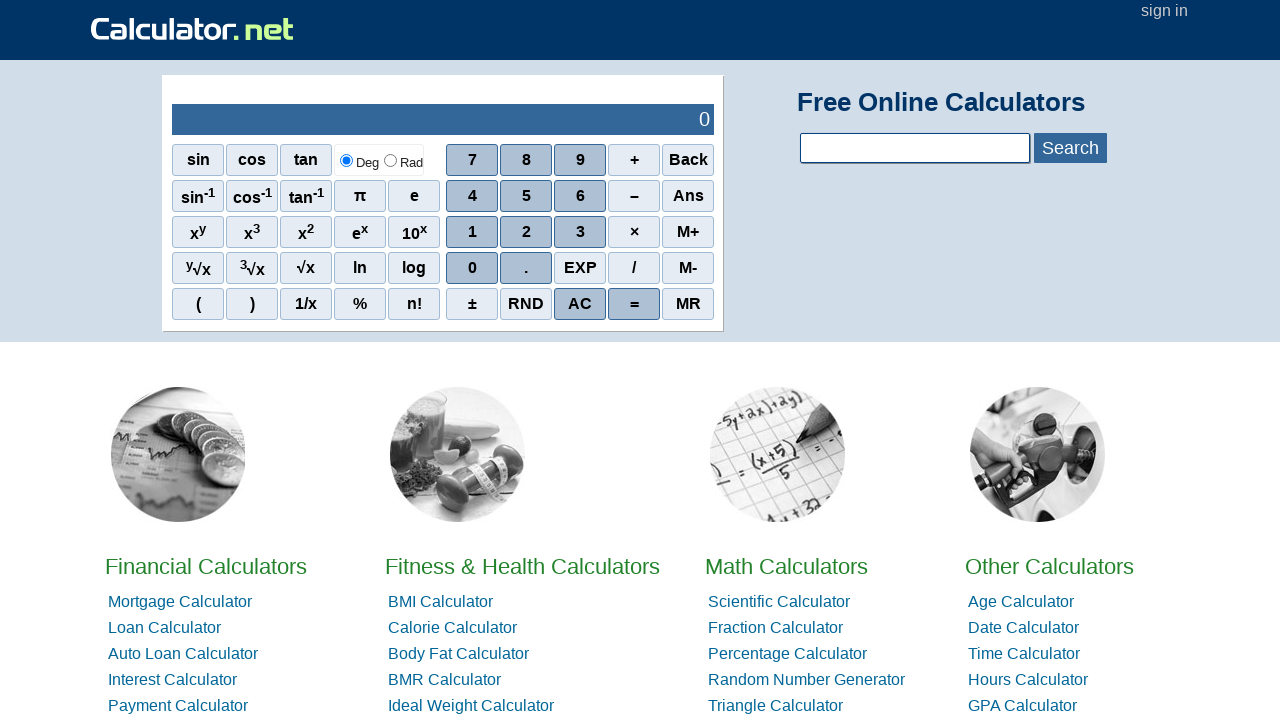

Clicked first number button (7) at (472, 232) on xpath=//*[@id='sciout']/tbody/tr[2]/td[2]/div/div[3]/span[1]
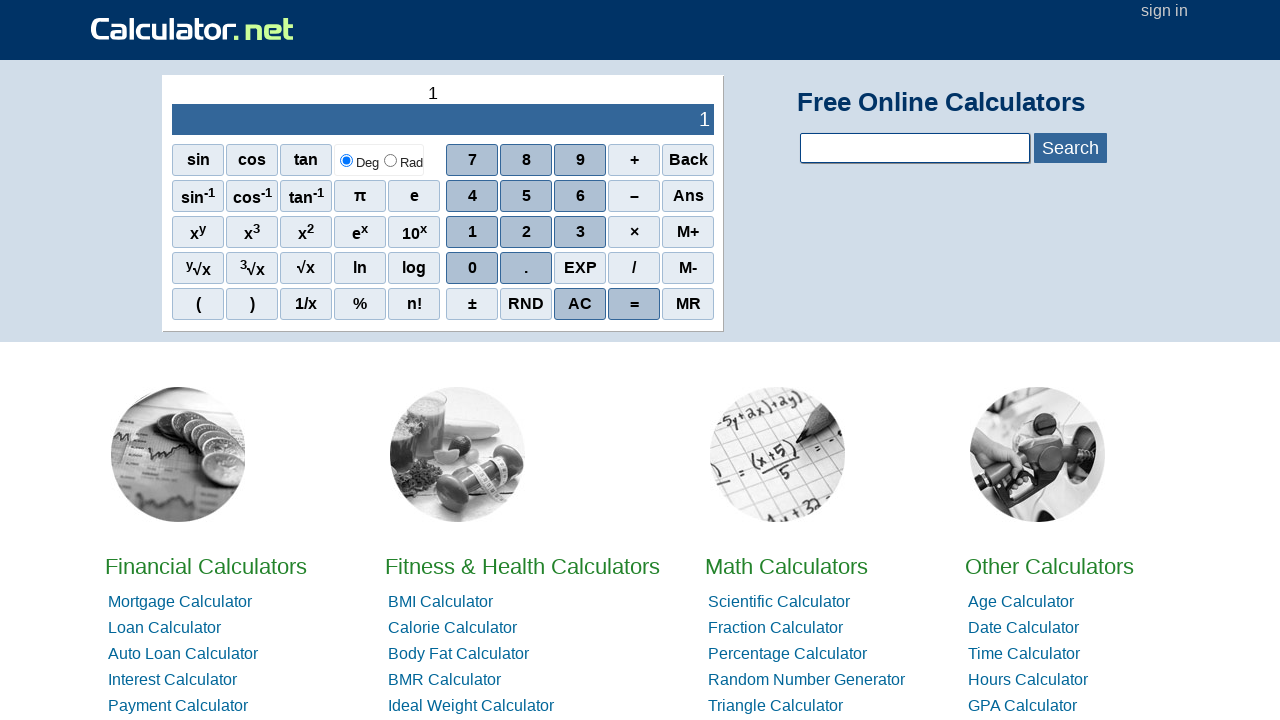

Clicked second number button (7) at (472, 268) on xpath=//*[@id='sciout']/tbody/tr[2]/td[2]/div/div[4]/span[1]
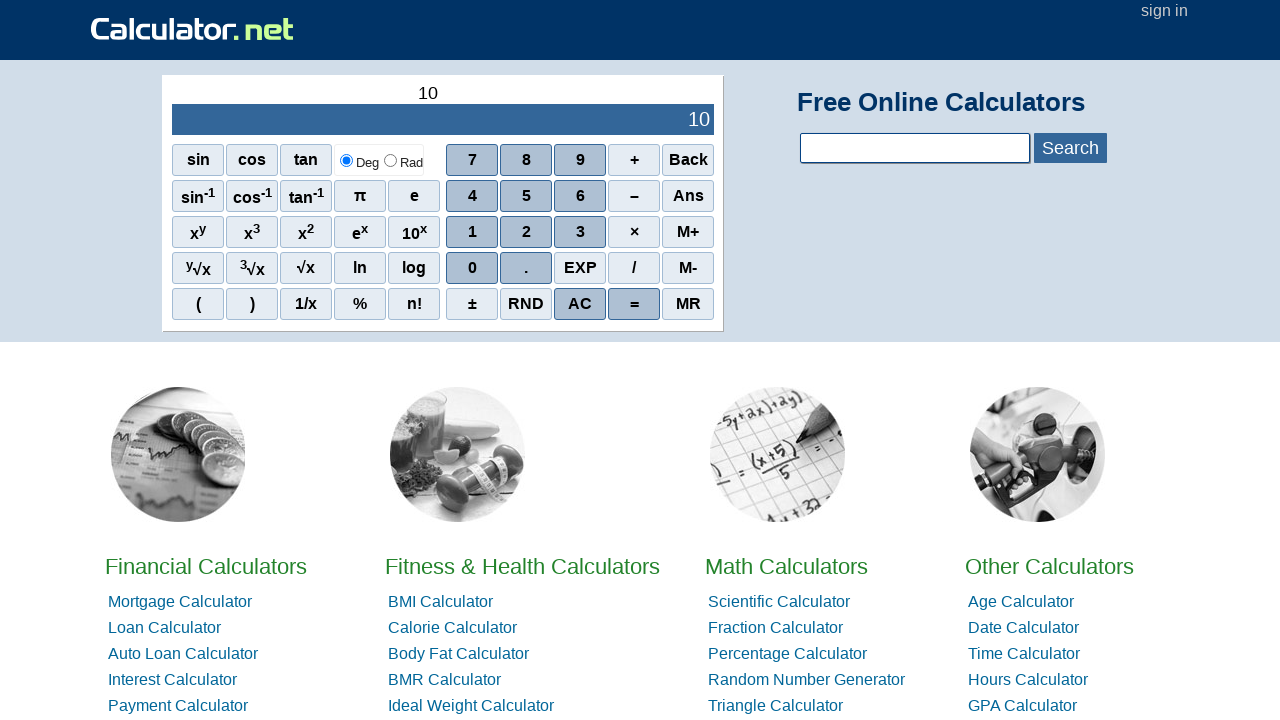

Clicked operator button (plus) at (634, 160) on xpath=//*[@id='sciout']/tbody/tr[2]/td[2]/div/div[1]/span[4]
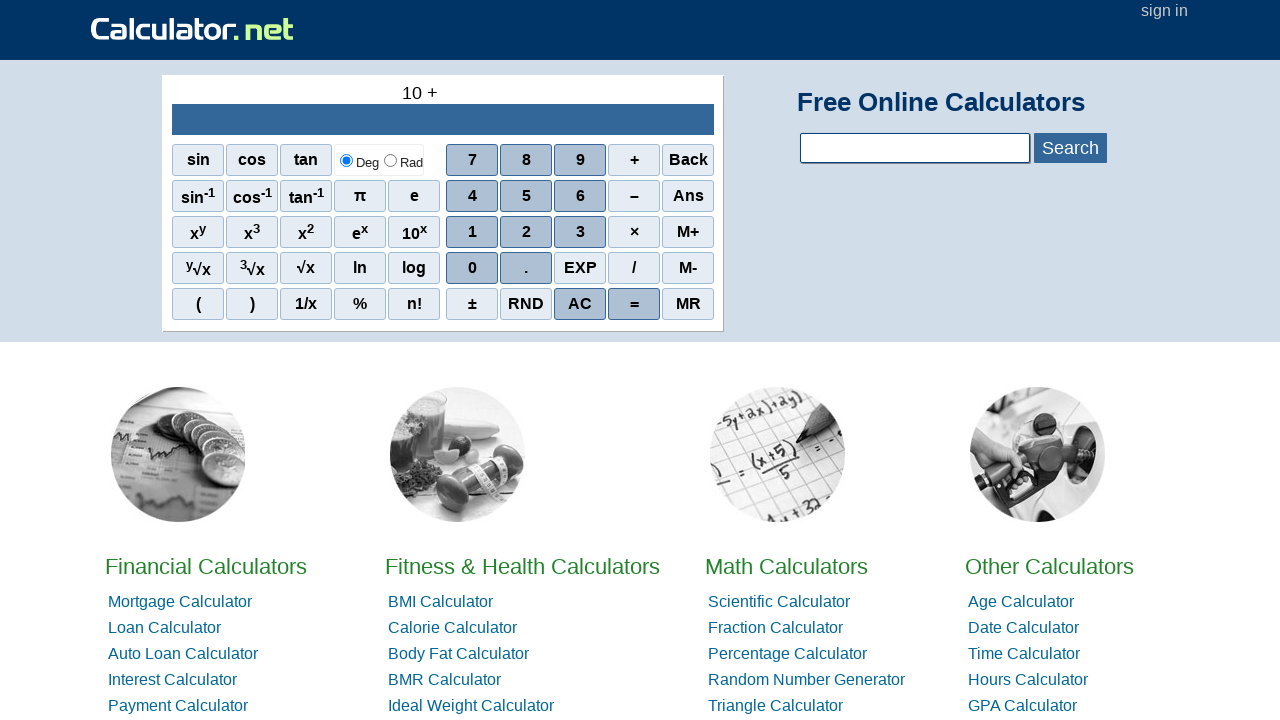

Clicked third number button (7) at (472, 232) on xpath=//*[@id='sciout']/tbody/tr[2]/td[2]/div/div[3]/span[1]
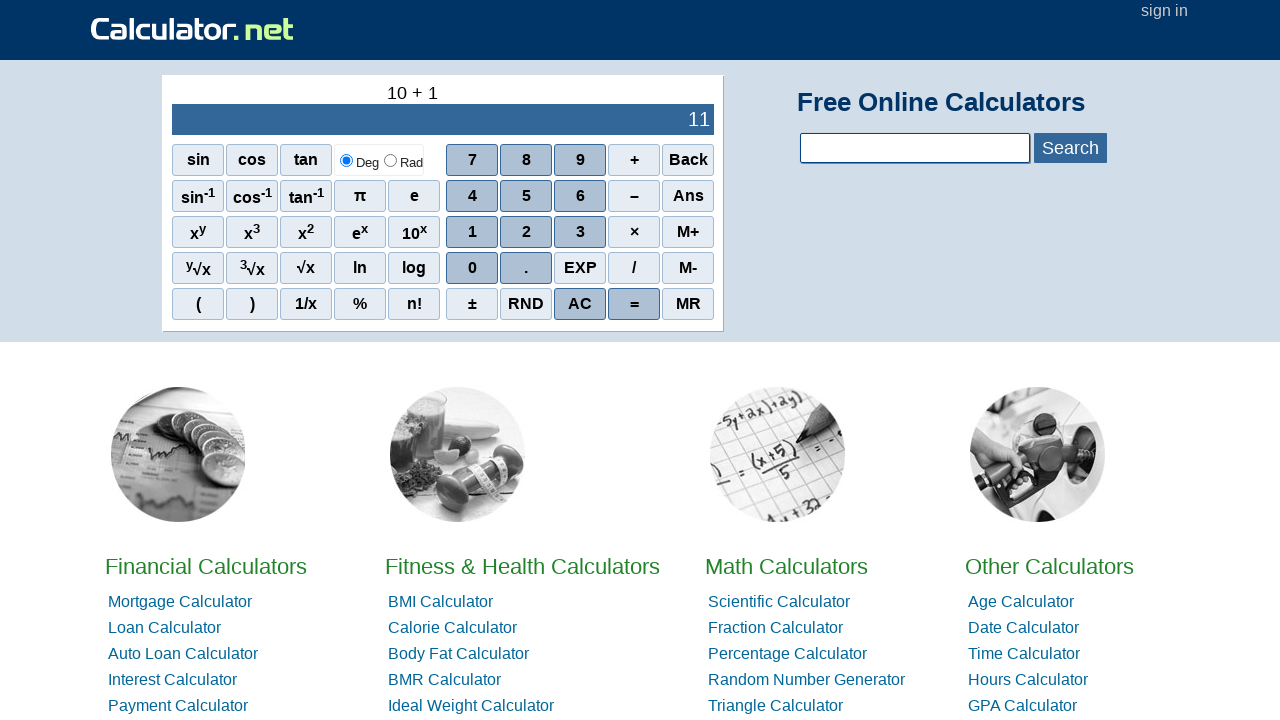

Clicked fourth number button (7) at (472, 232) on xpath=//*[@id='sciout']/tbody/tr[2]/td[2]/div/div[3]/span[1]
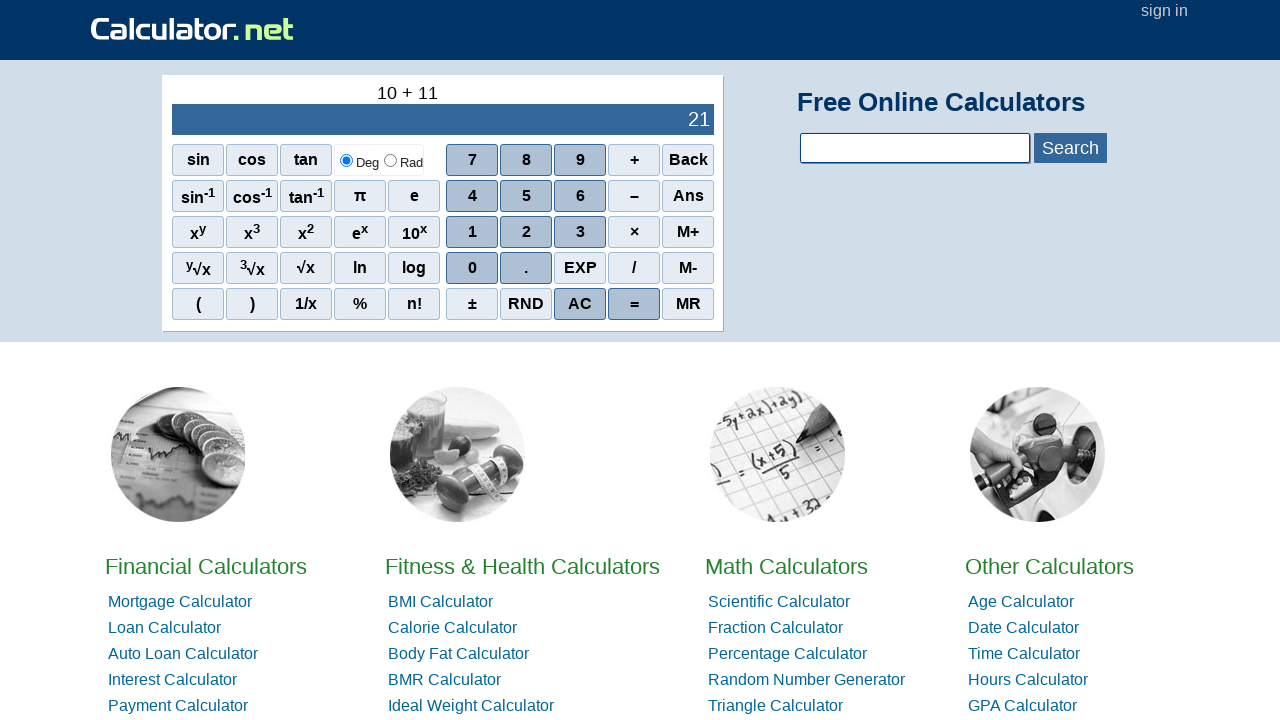

Clicked equals button to calculate result at (634, 304) on xpath=//*[@id='sciout']/tbody/tr[2]/td[2]/div/div[5]/span[4]
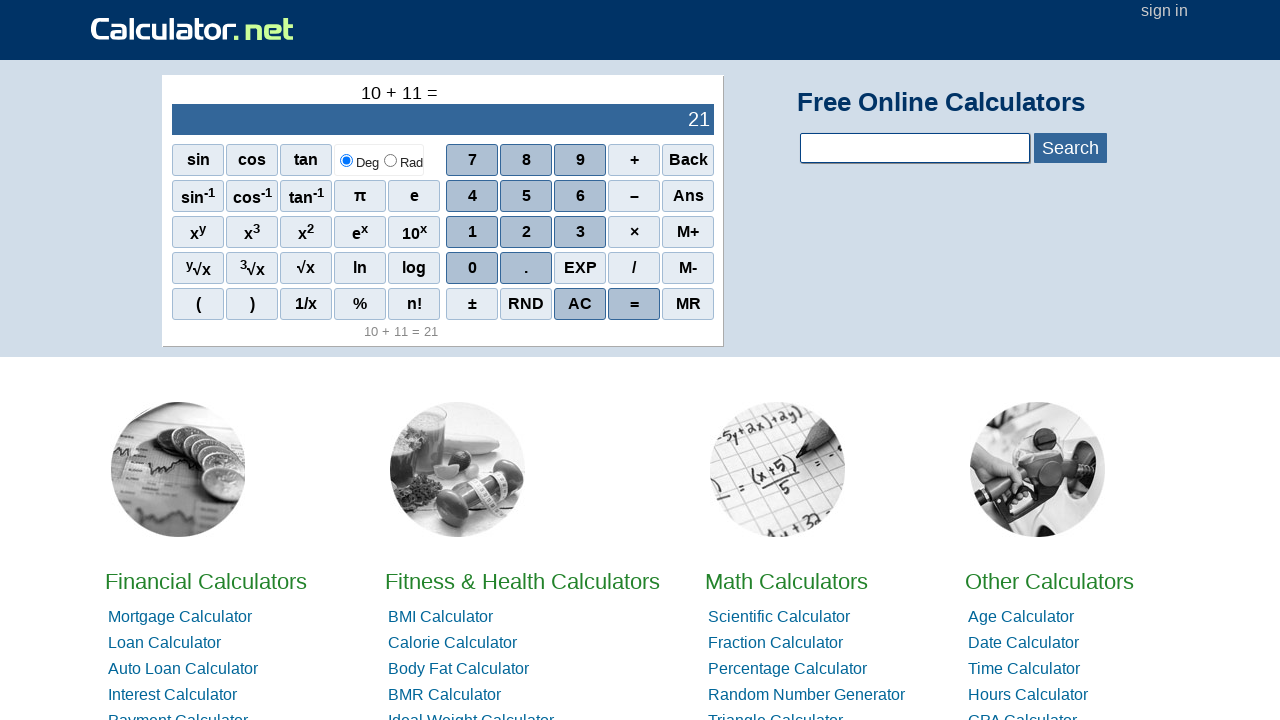

Result displayed in output field
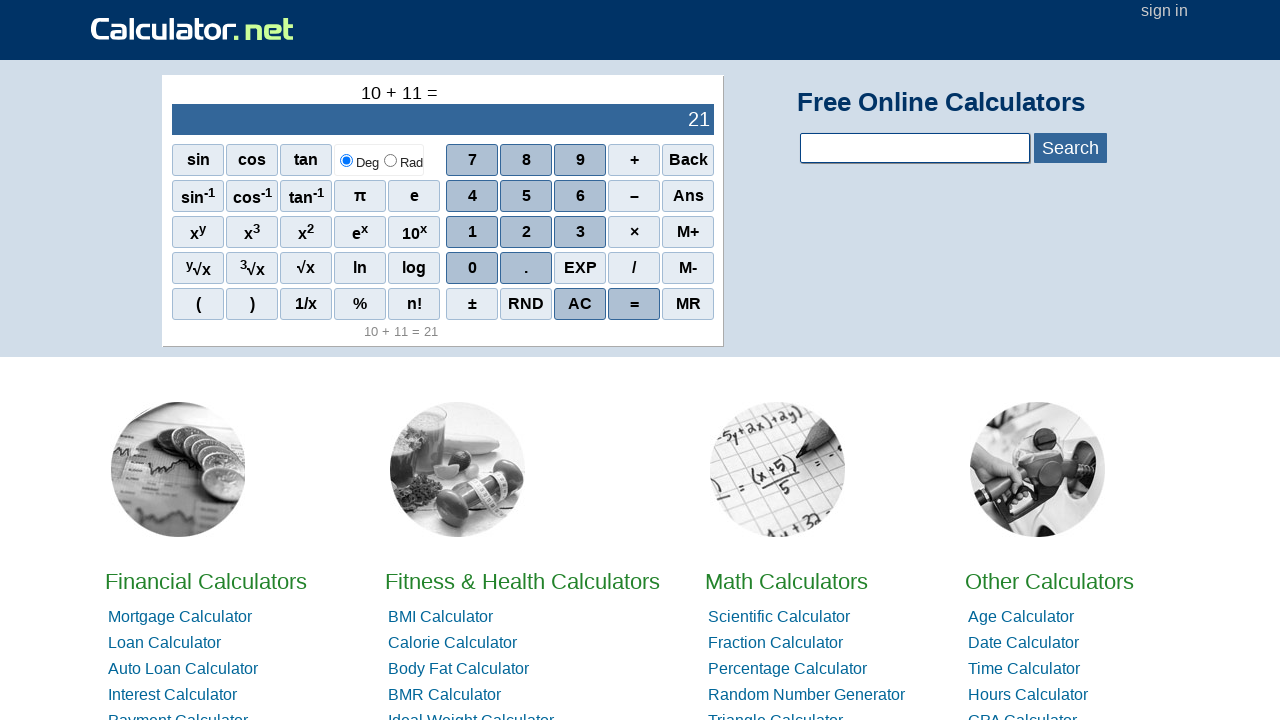

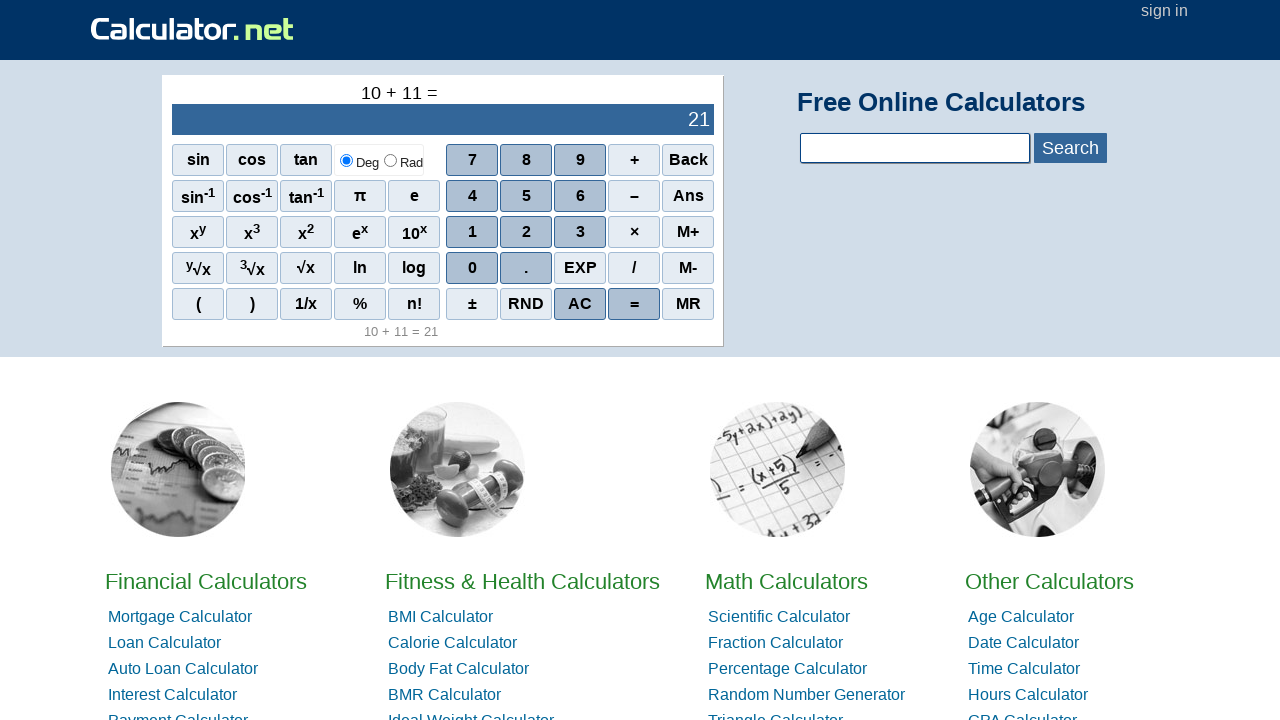